Tests that todo data persists after page reload by creating items, marking one complete, and reloading

Starting URL: https://demo.playwright.dev/todomvc

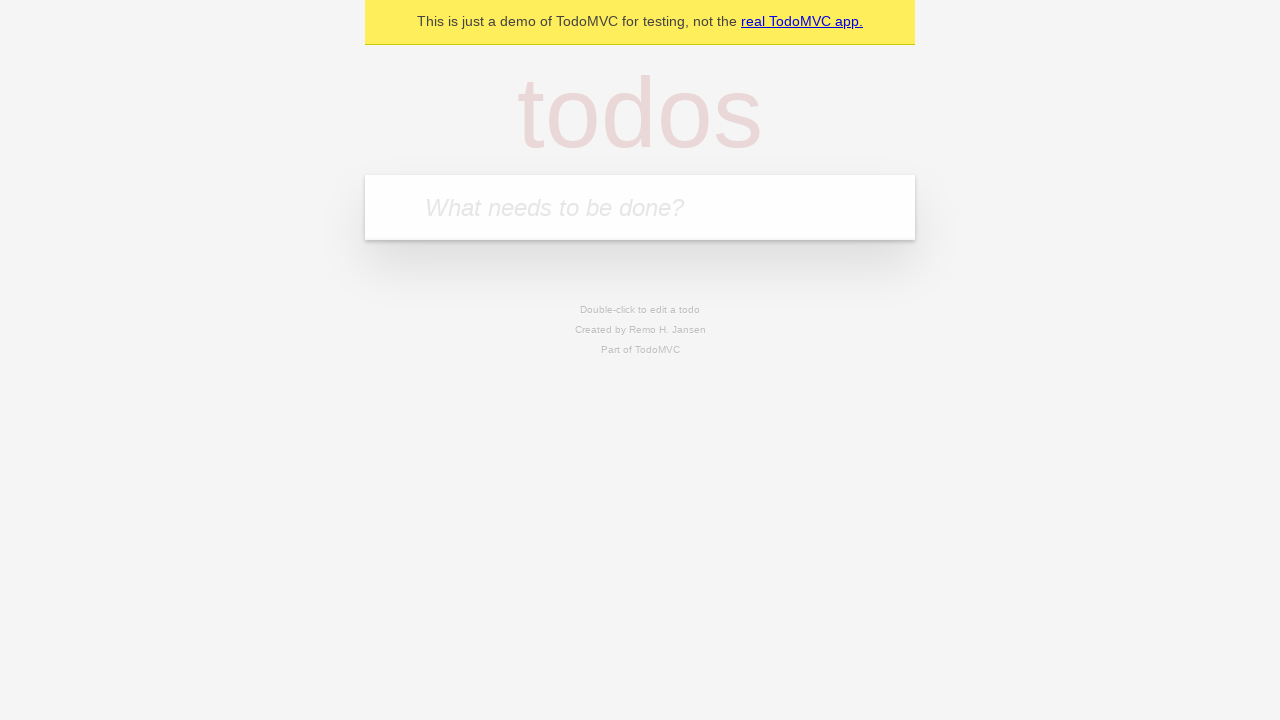

Located the todo input field
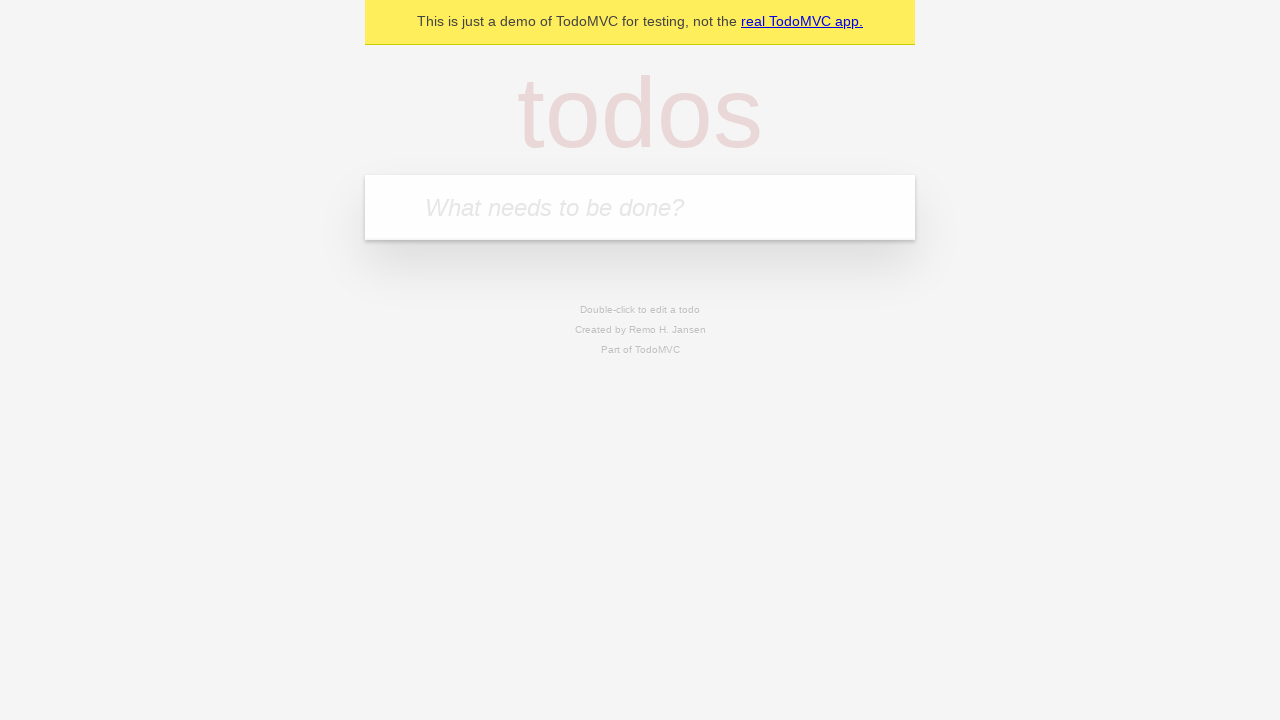

Filled todo input with 'buy some cheese' on internal:attr=[placeholder="What needs to be done?"i]
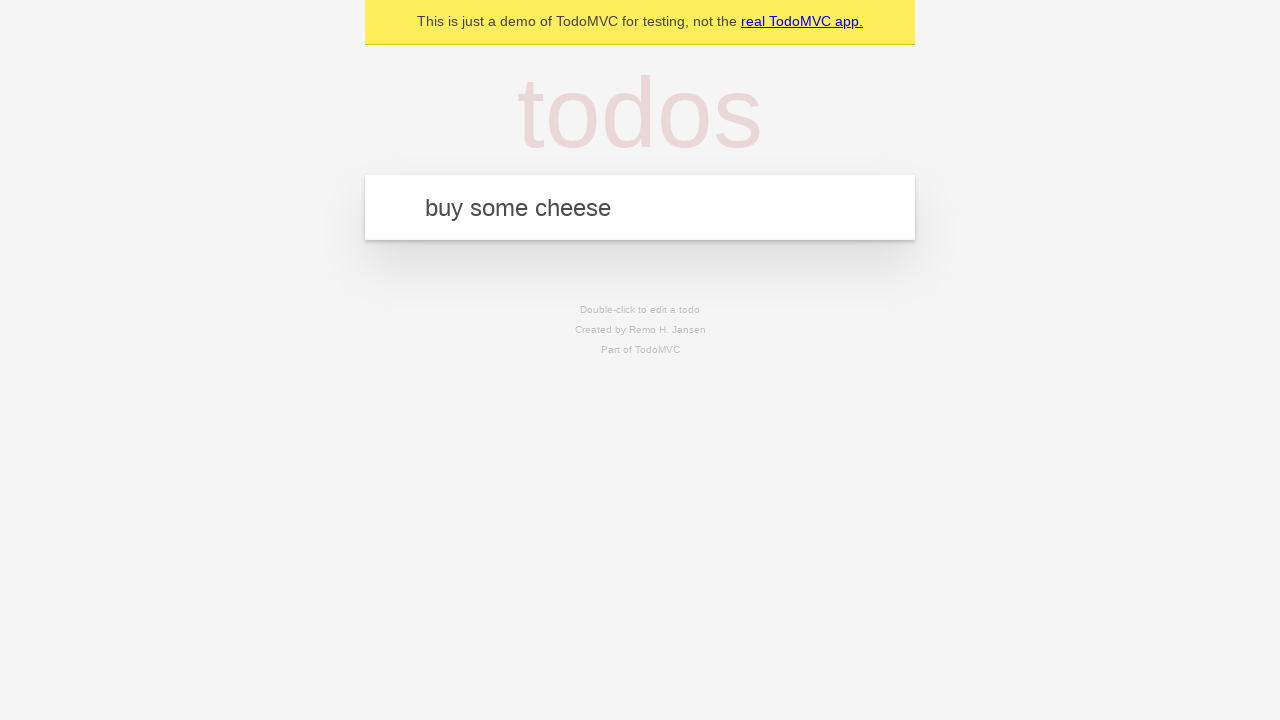

Pressed Enter to create first todo item on internal:attr=[placeholder="What needs to be done?"i]
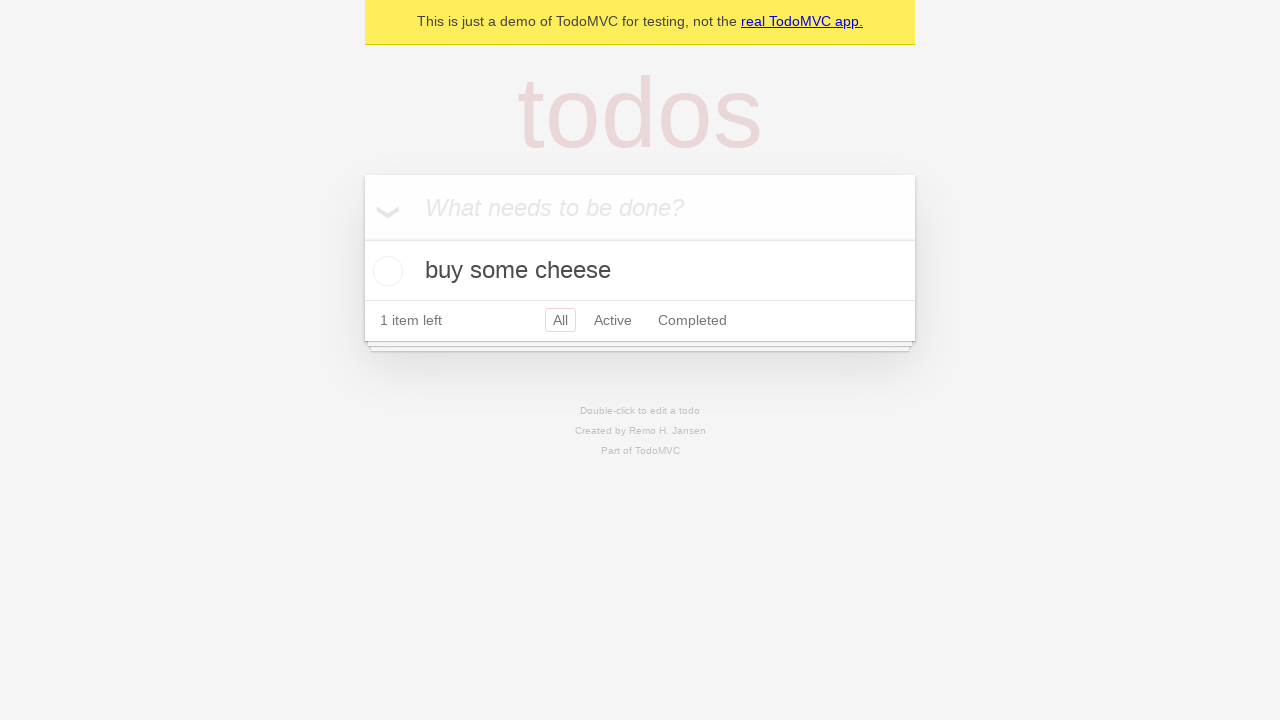

Filled todo input with 'feed the cat' on internal:attr=[placeholder="What needs to be done?"i]
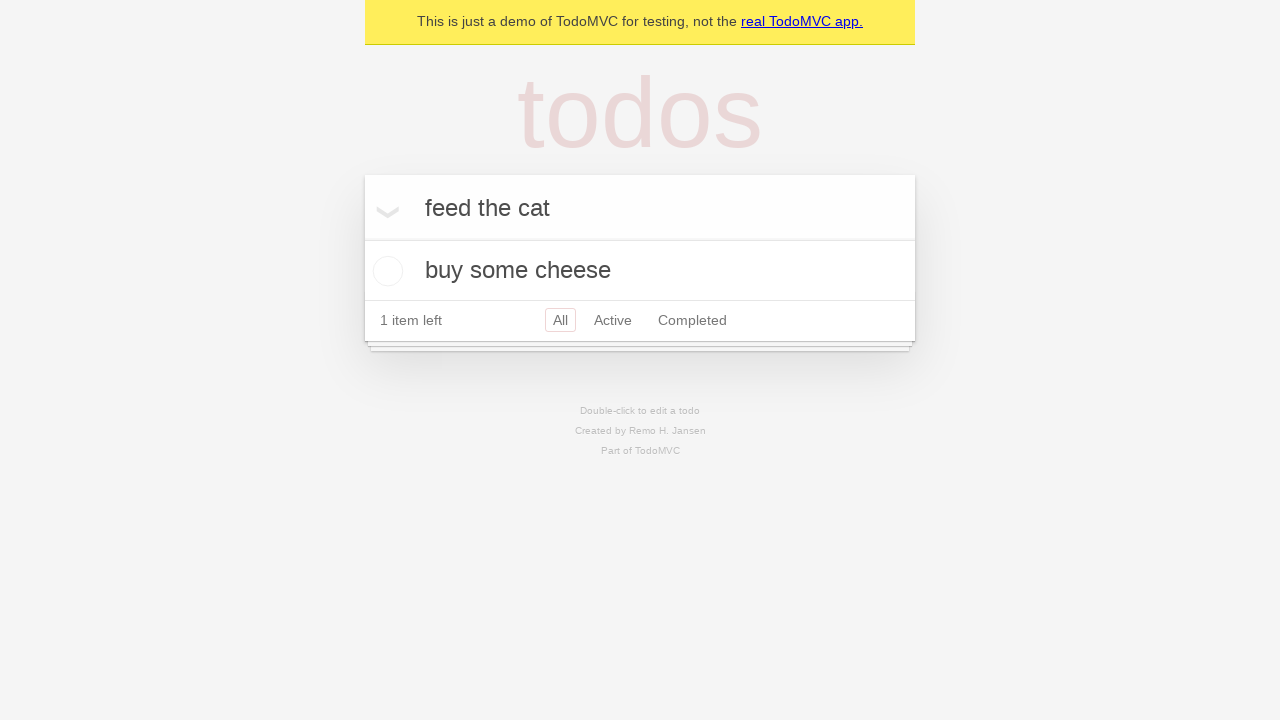

Pressed Enter to create second todo item on internal:attr=[placeholder="What needs to be done?"i]
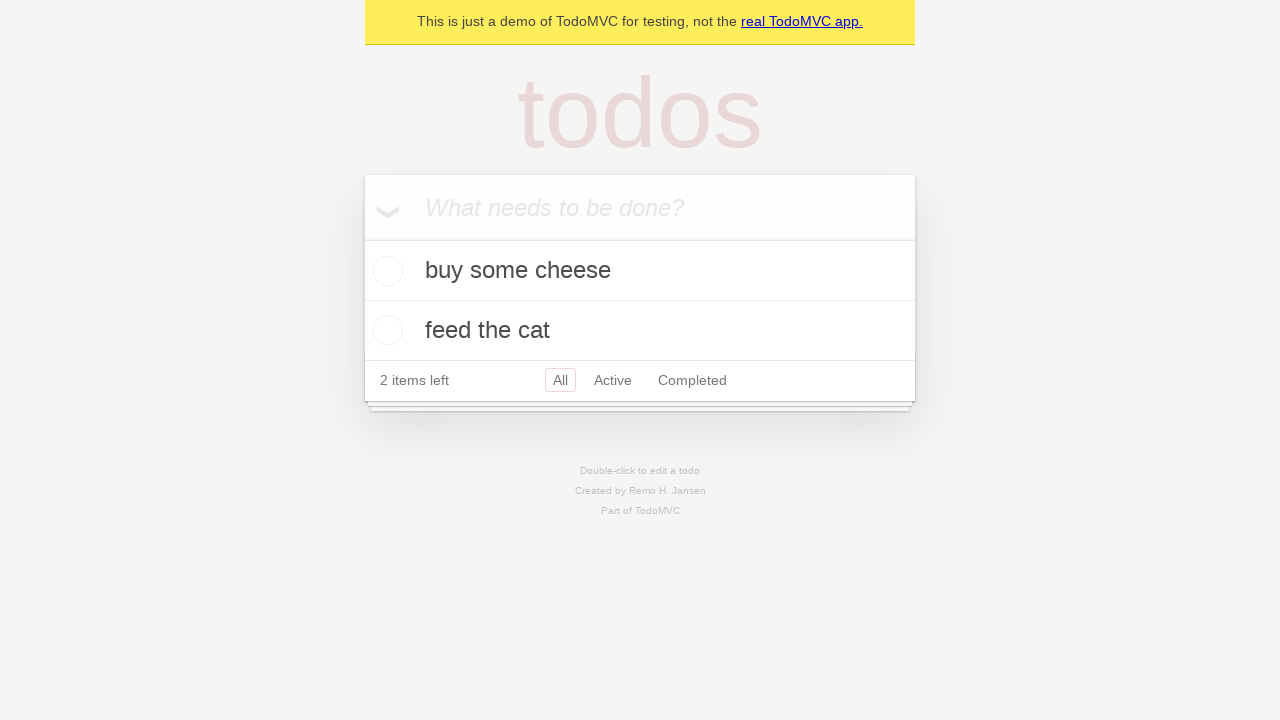

Located all todo items
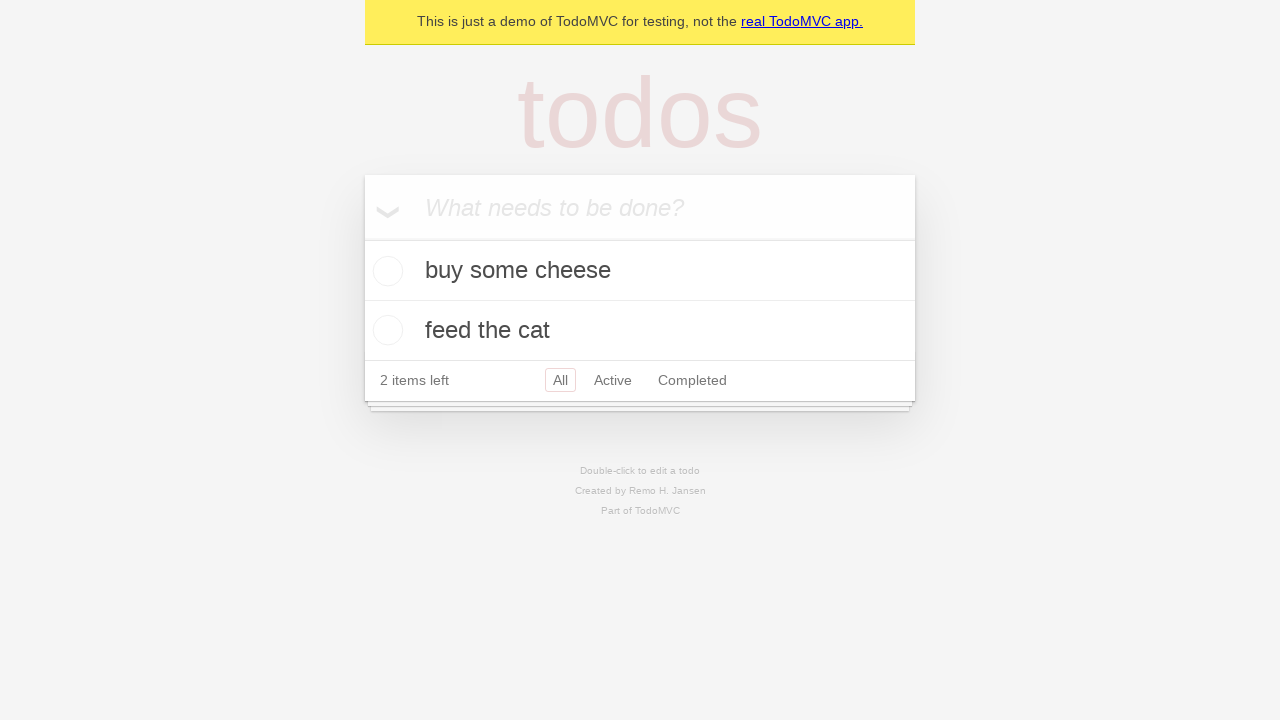

Located checkbox for first todo item
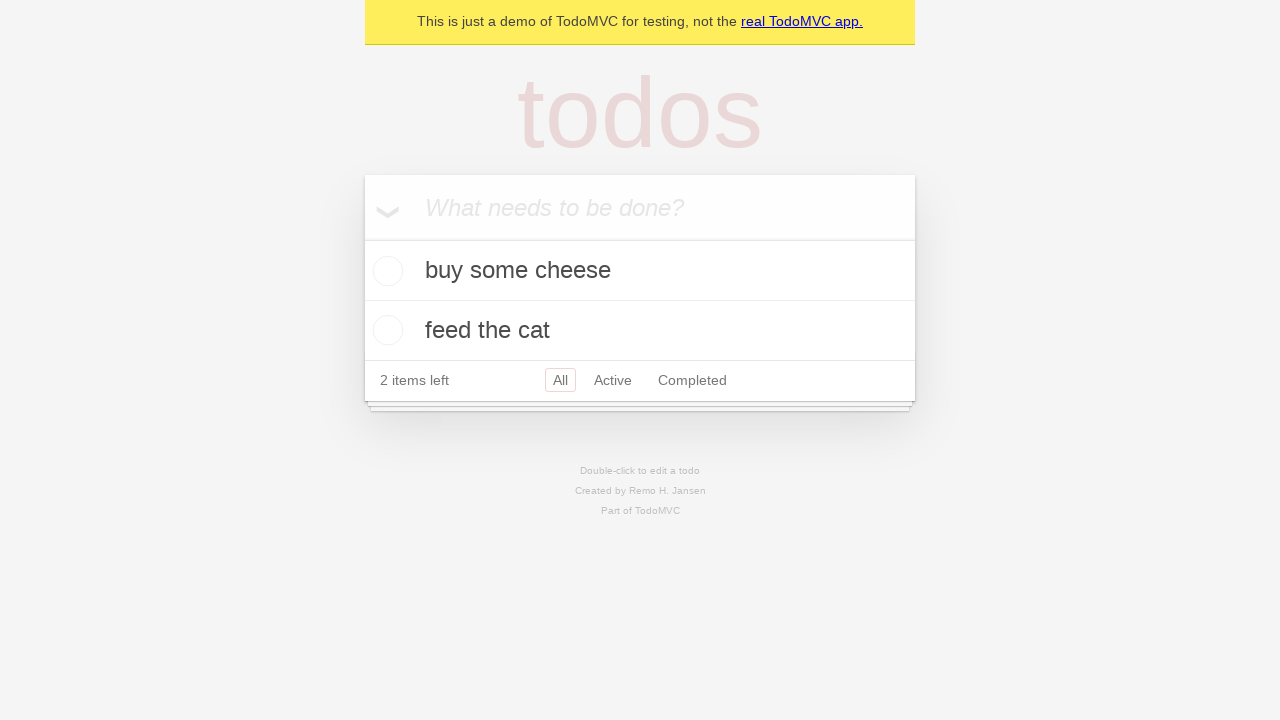

Checked the first todo item at (385, 271) on internal:testid=[data-testid="todo-item"s] >> nth=0 >> internal:role=checkbox
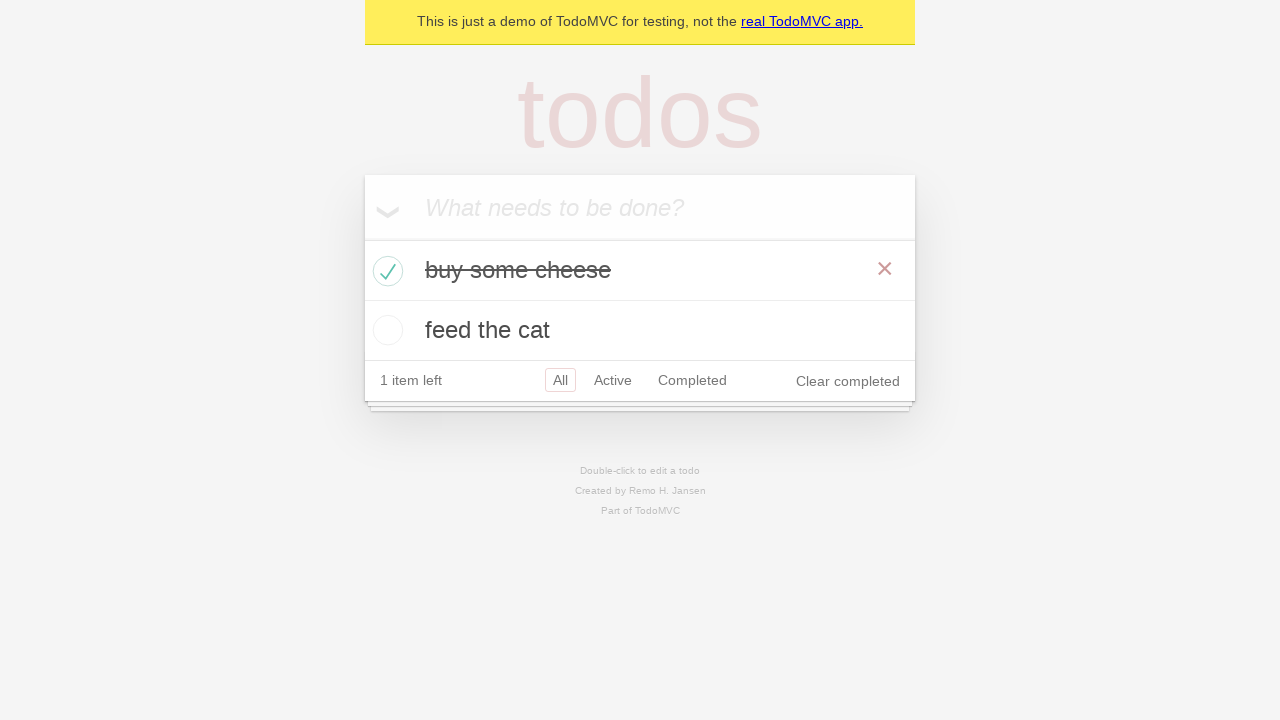

Reloaded the page
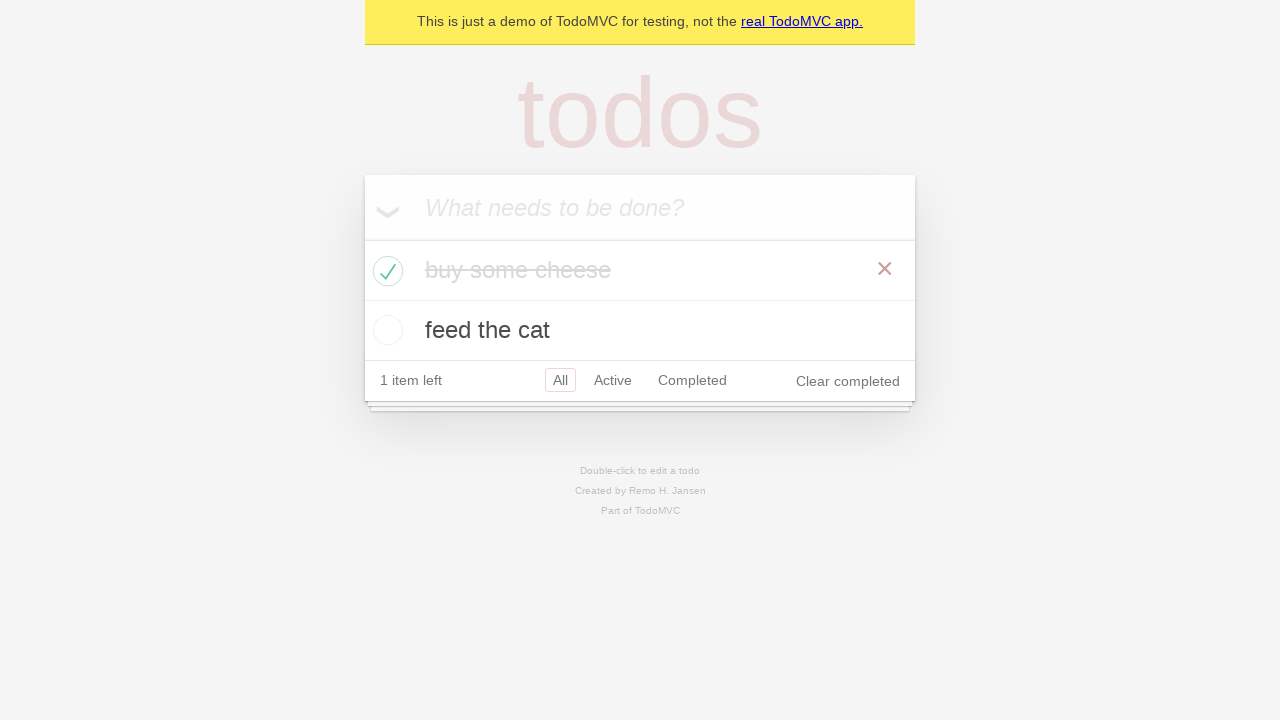

Verified todo items persisted after page reload
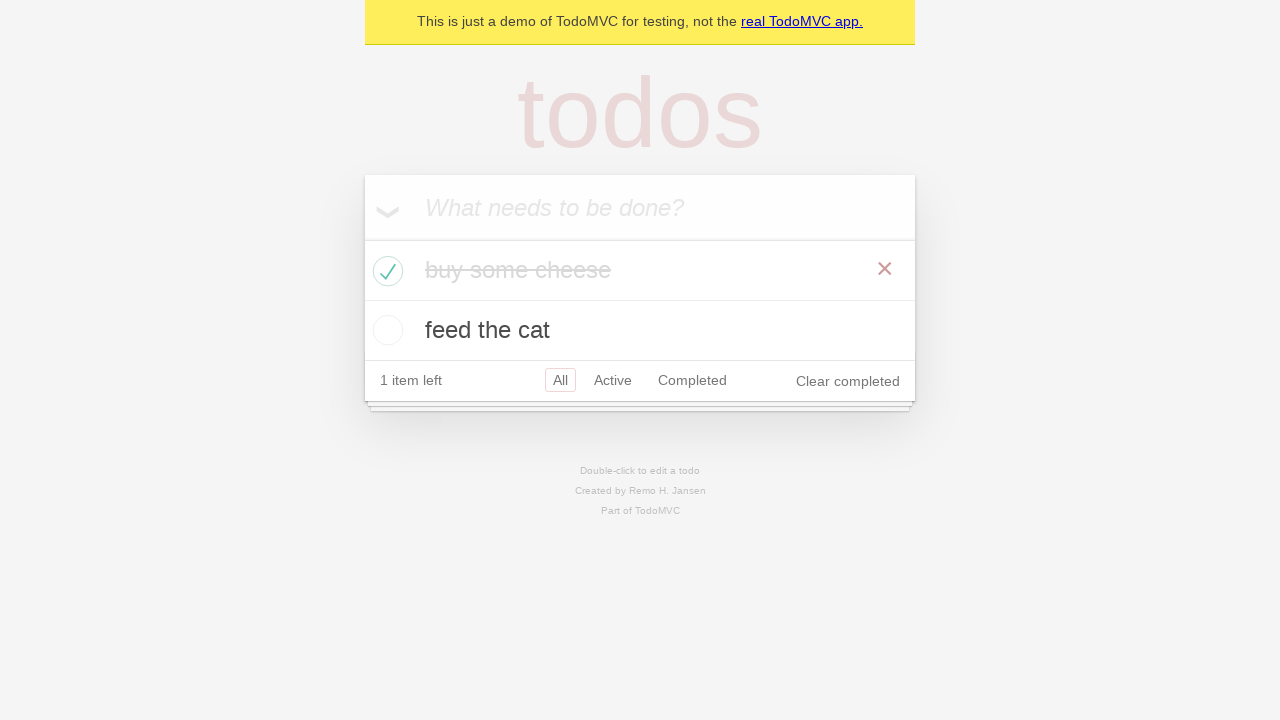

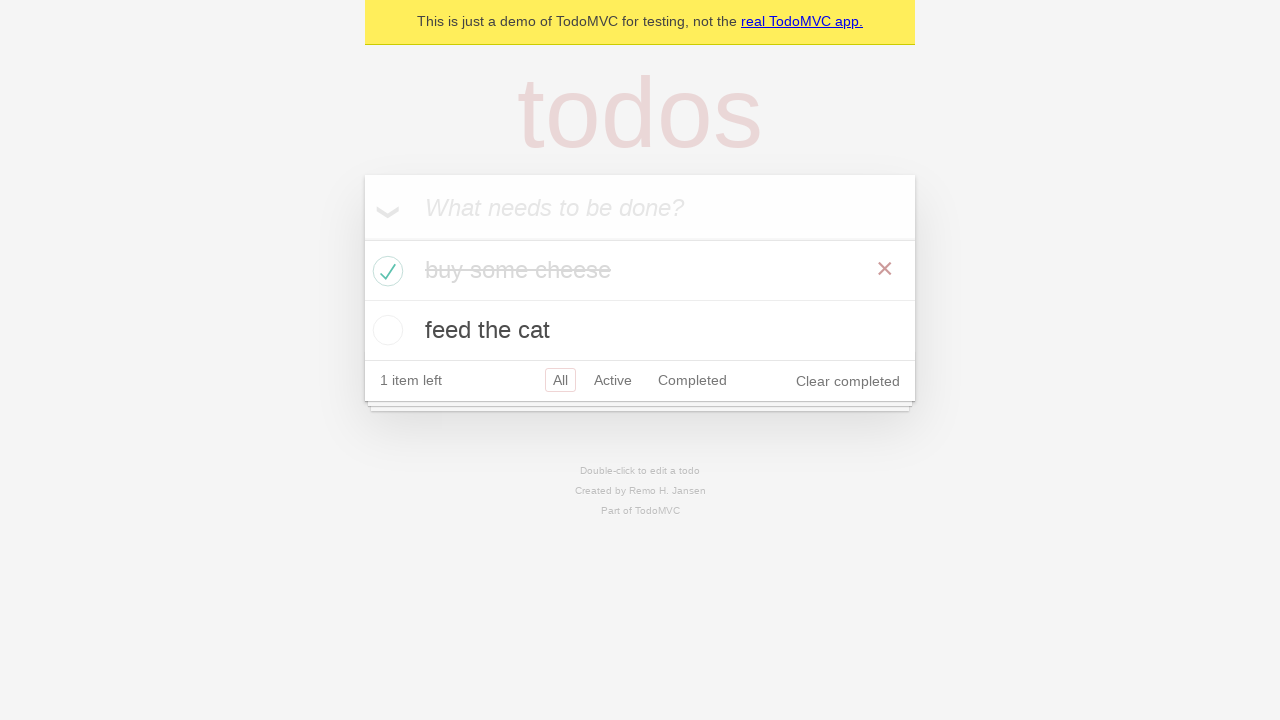